Verifies the GoDaddy homepage title and URL match expected values

Starting URL: https://www.godaddy.com/en-in

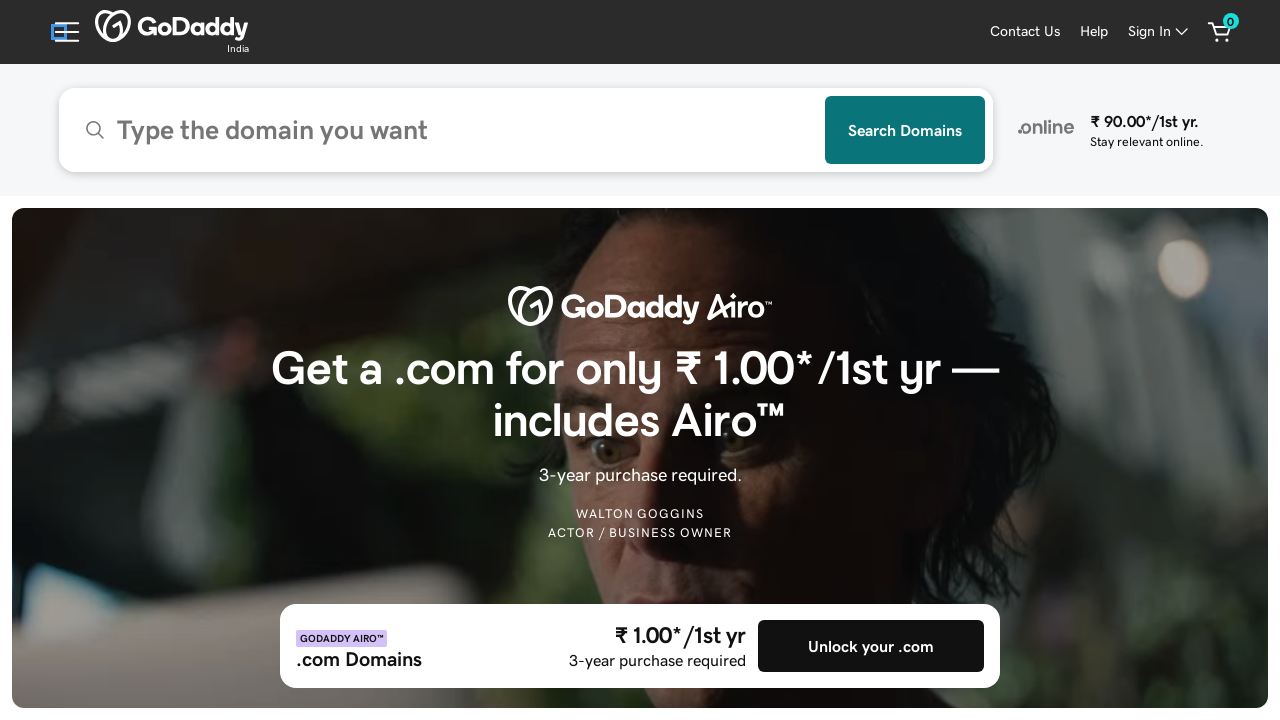

Retrieved page title
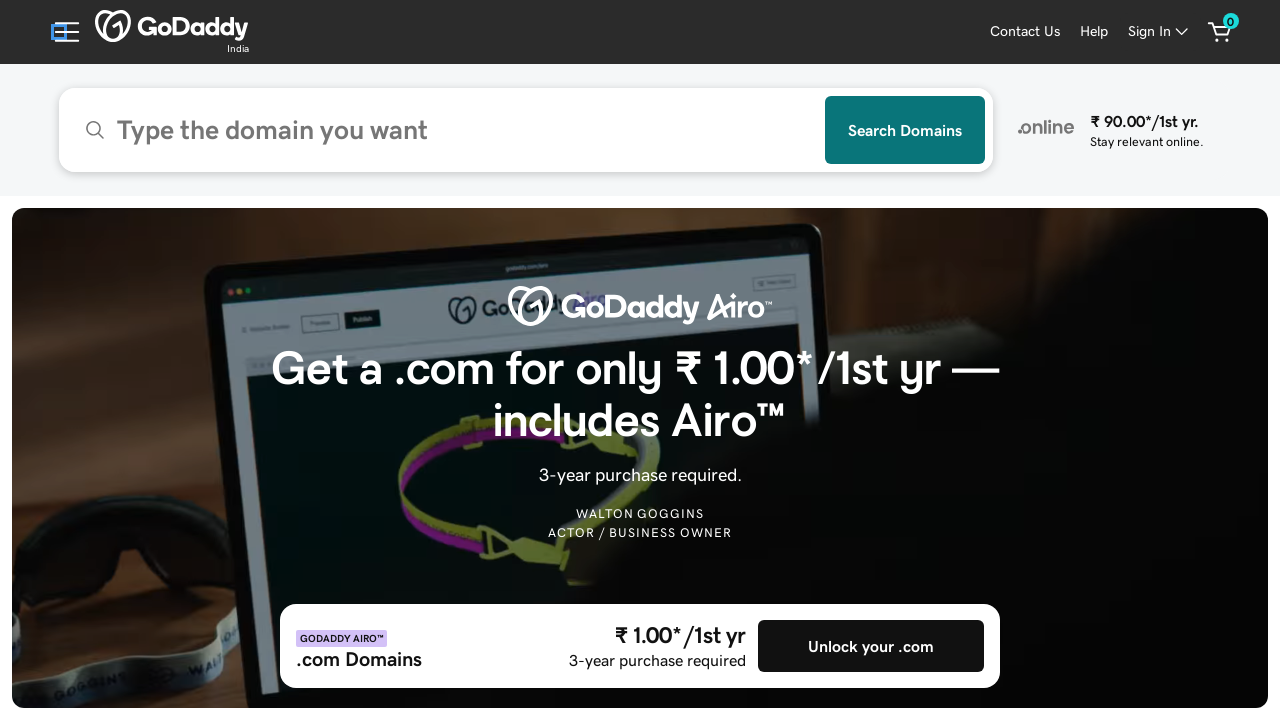

Verified page title matches expected value
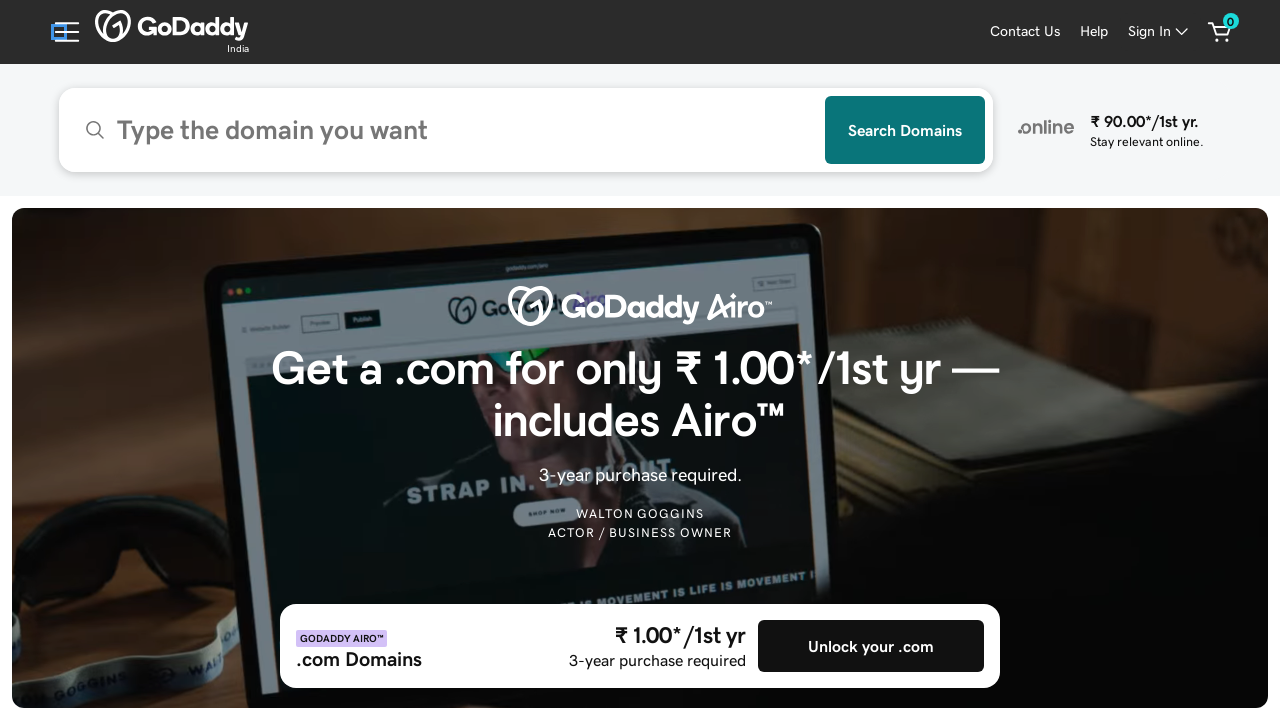

Retrieved current page URL
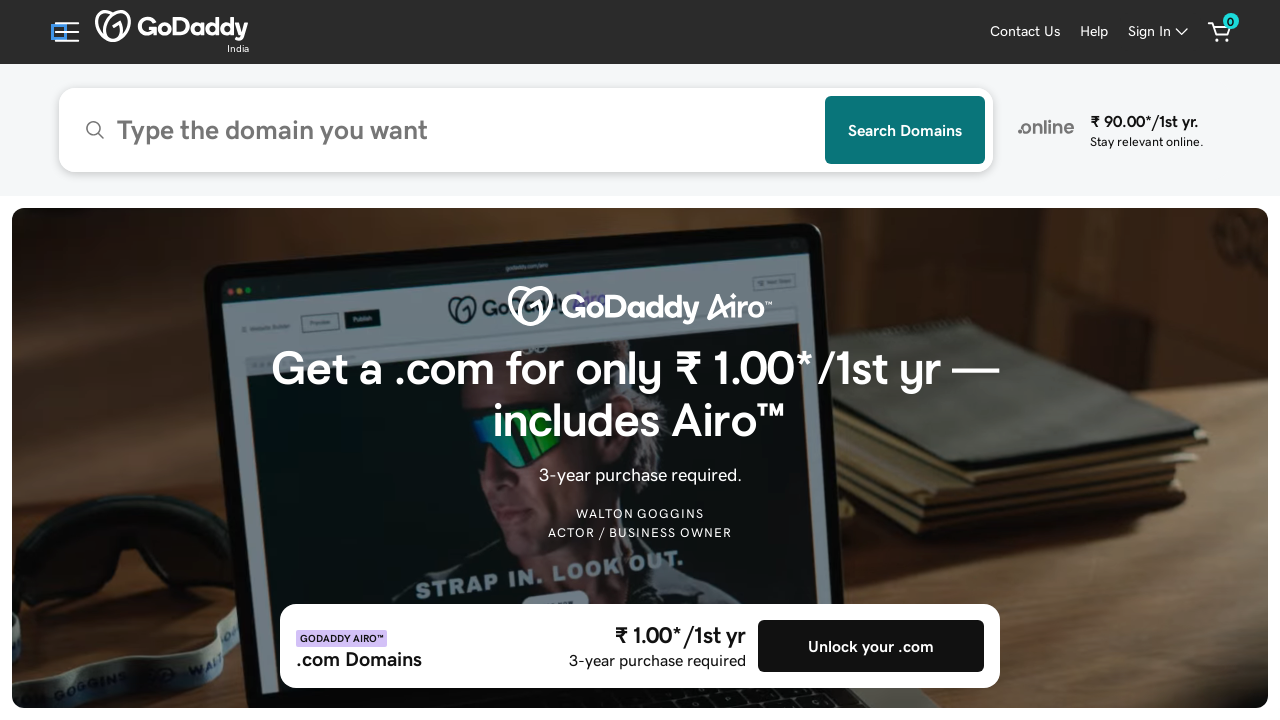

Verified page URL matches expected value
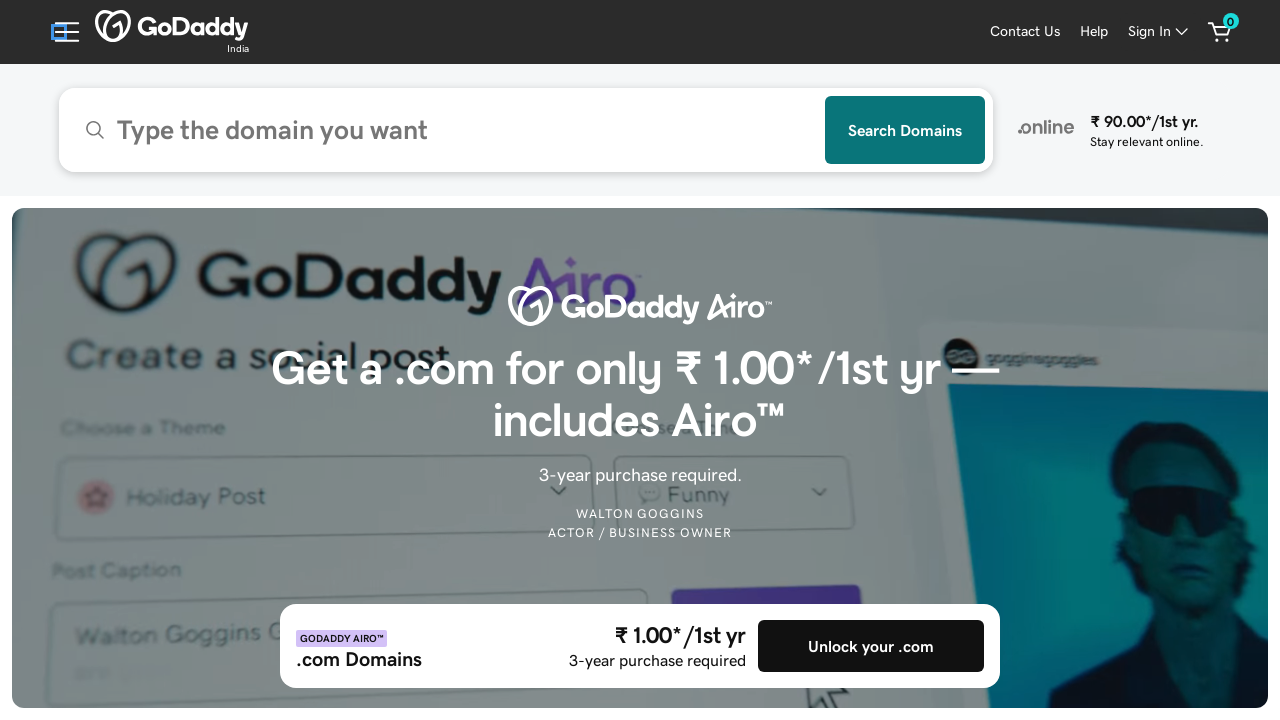

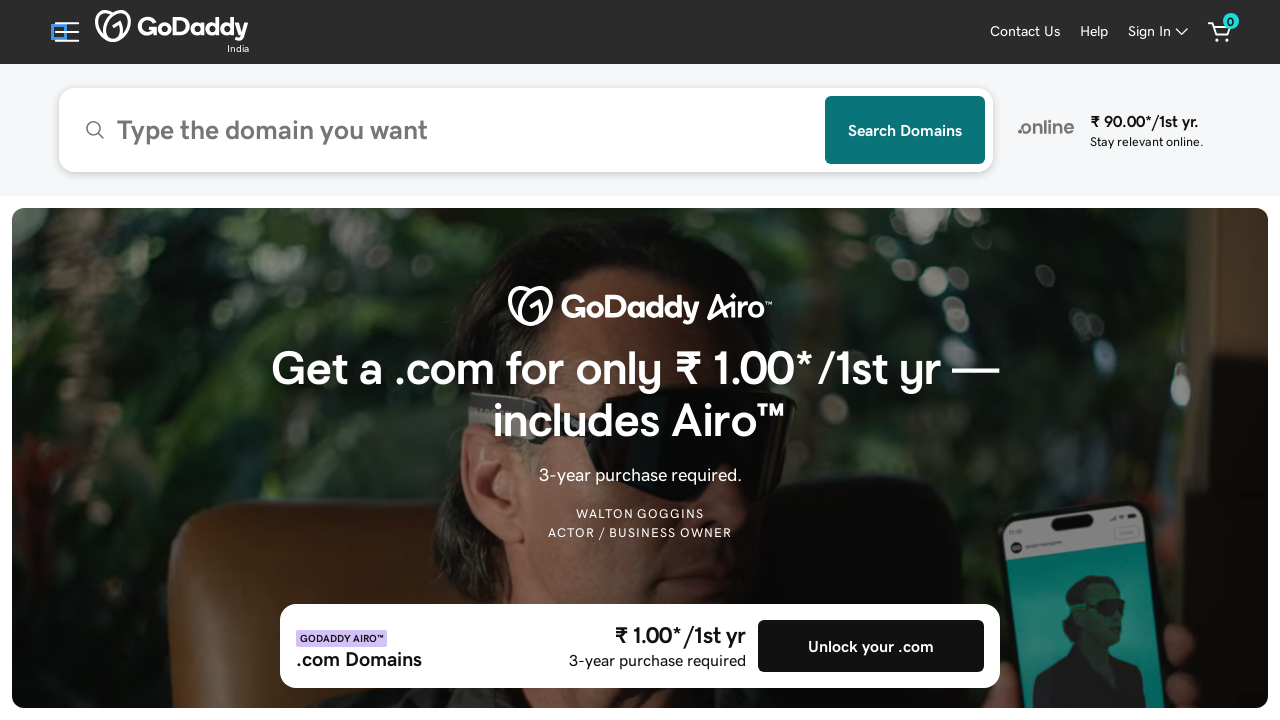